Tests radio button functionality by clicking through three different radio button options on a form

Starting URL: https://formy-project.herokuapp.com/radiobutton

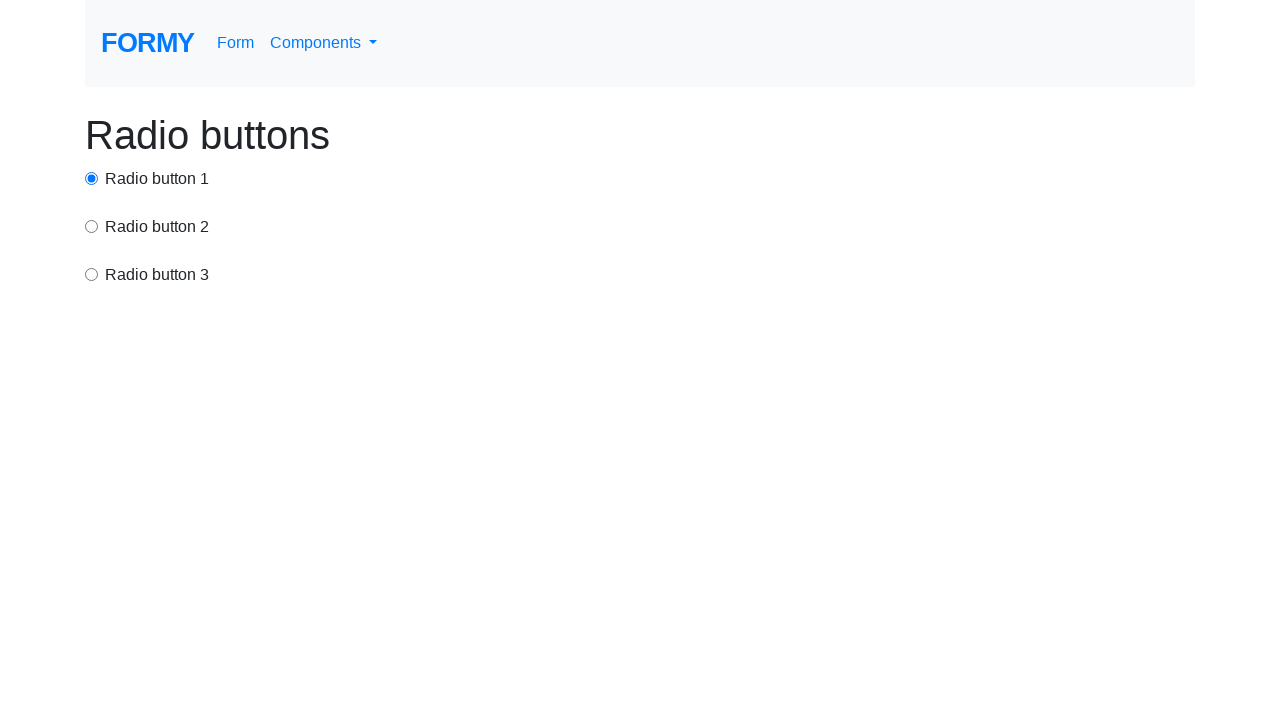

Clicked first radio button at (92, 178) on #radio-button-1
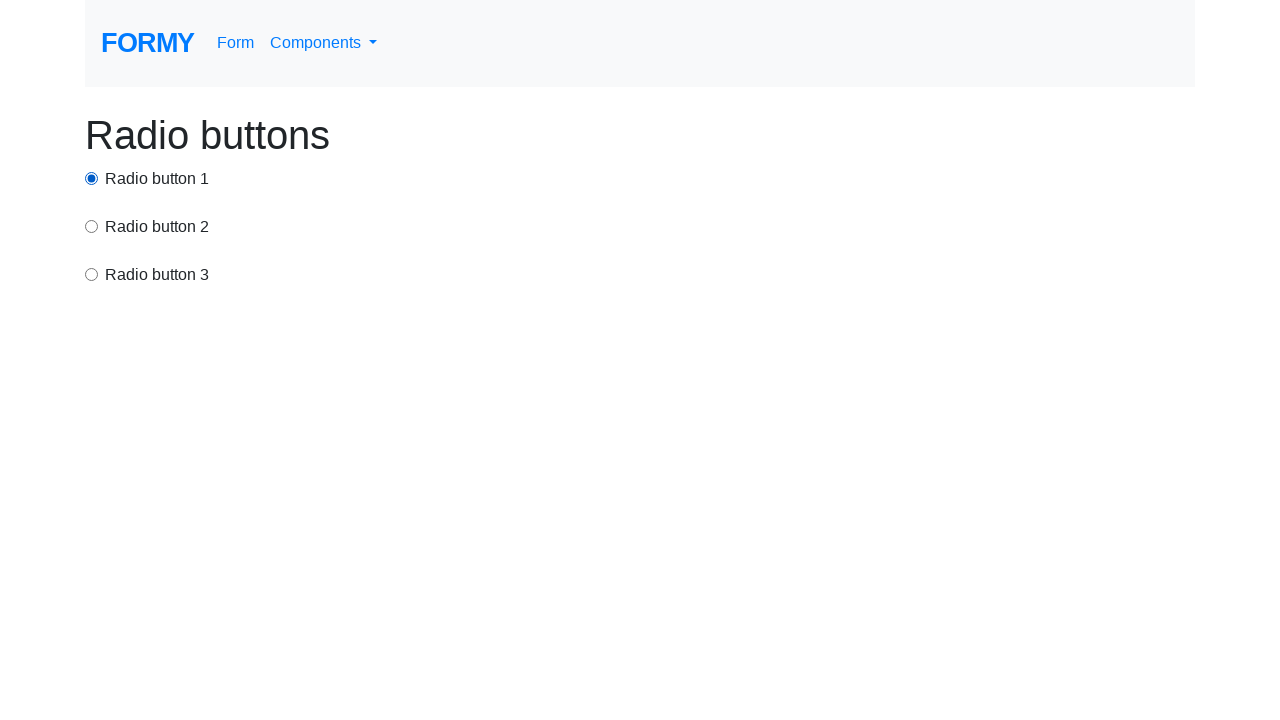

Clicked second radio button at (92, 226) on input[value='option2']
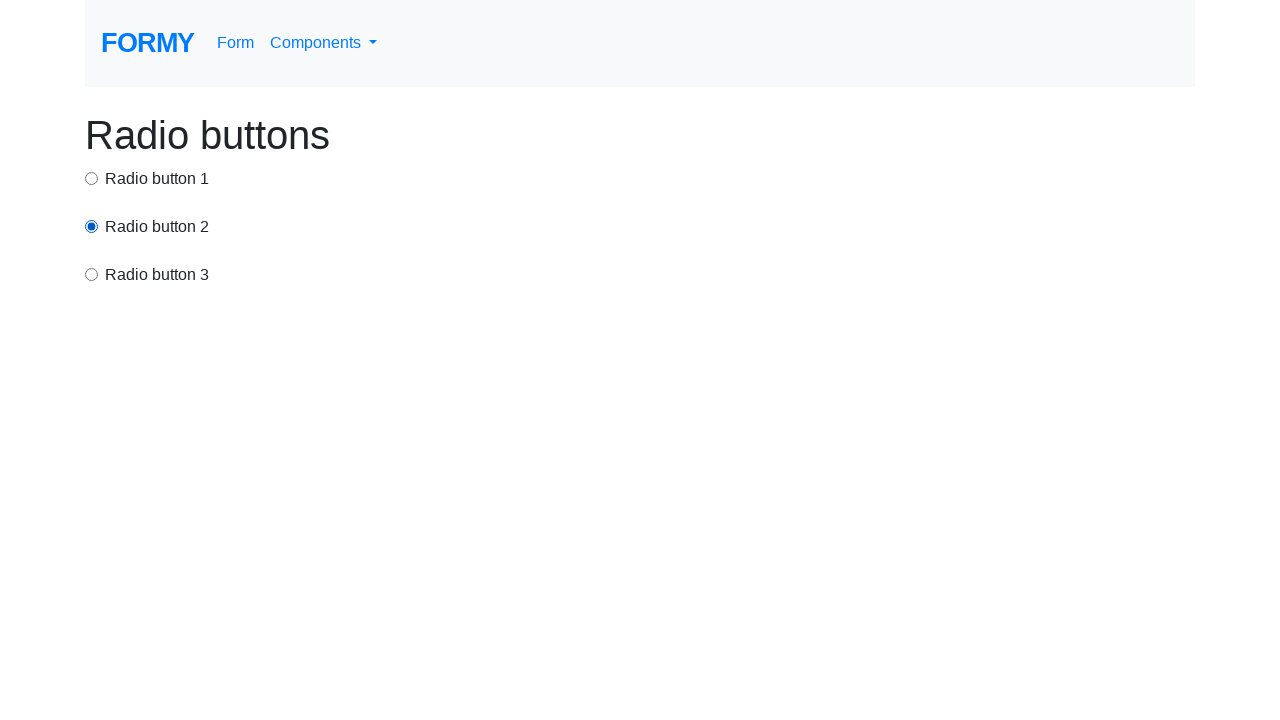

Clicked third radio button at (92, 274) on input[value='option3']
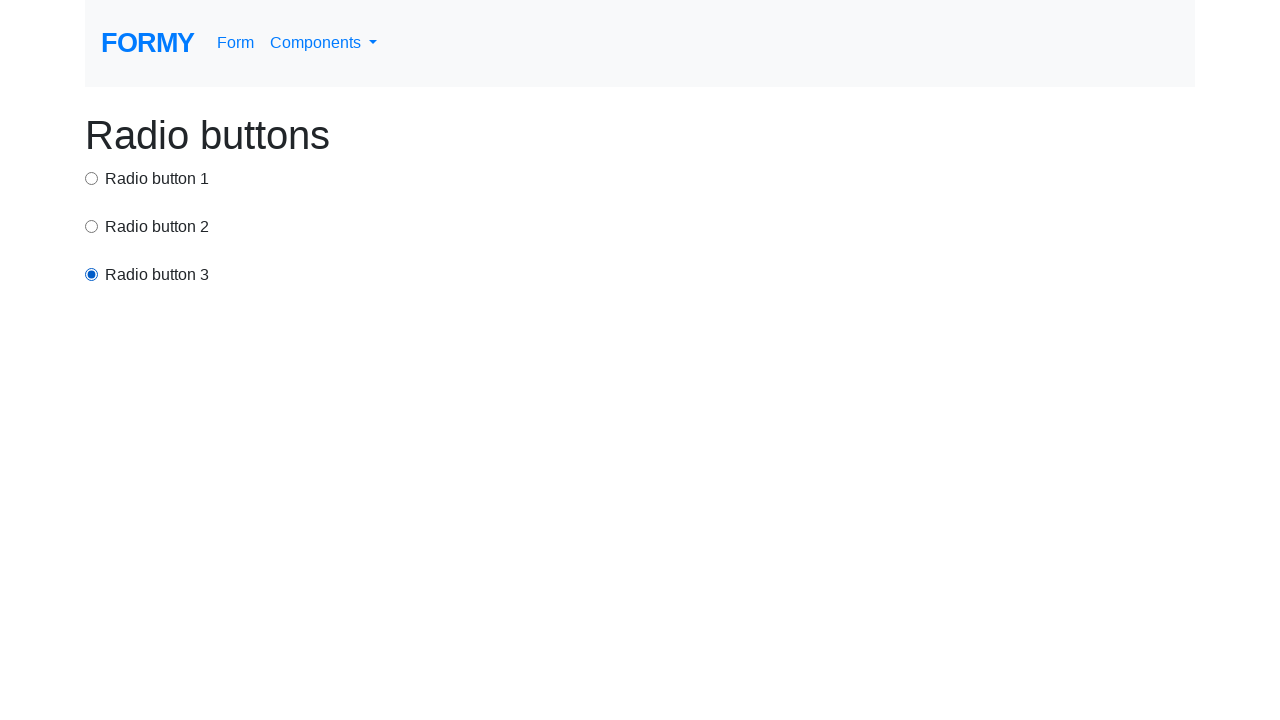

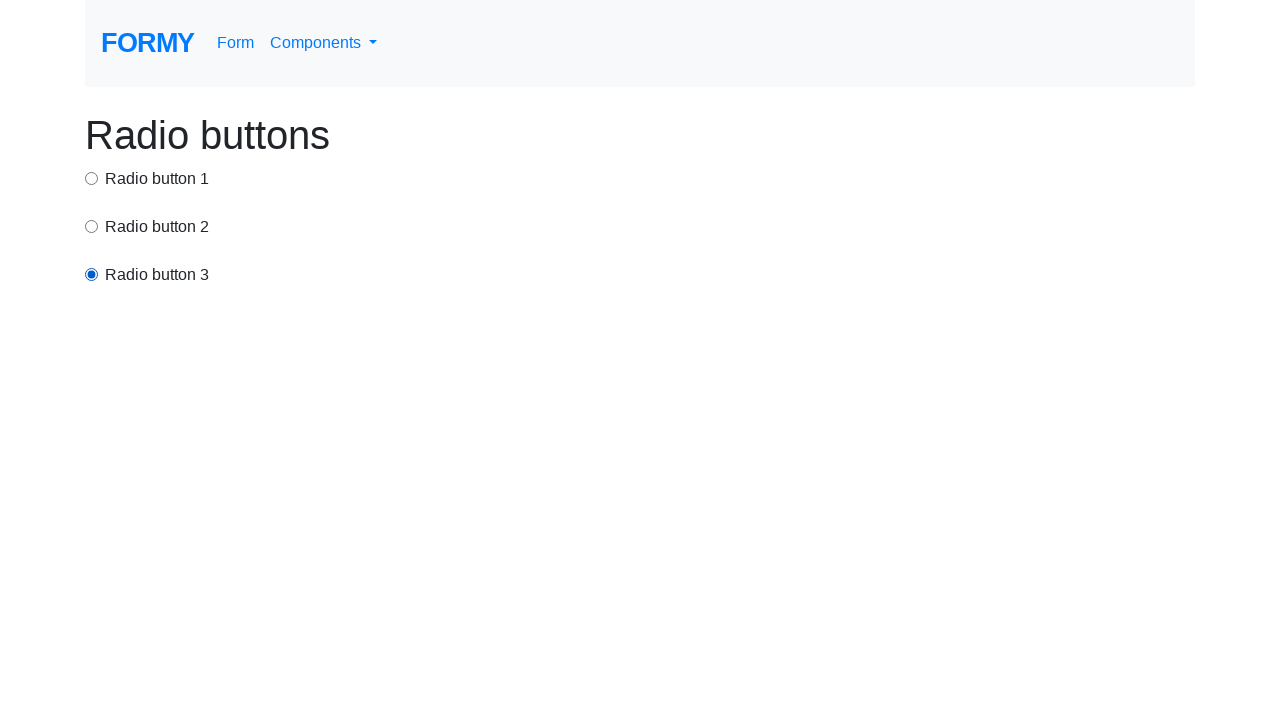